Opens the QA Bible Selenium practice website and maximizes the browser window to verify basic browser initialization and page load.

Starting URL: https://selenium.qabible.in

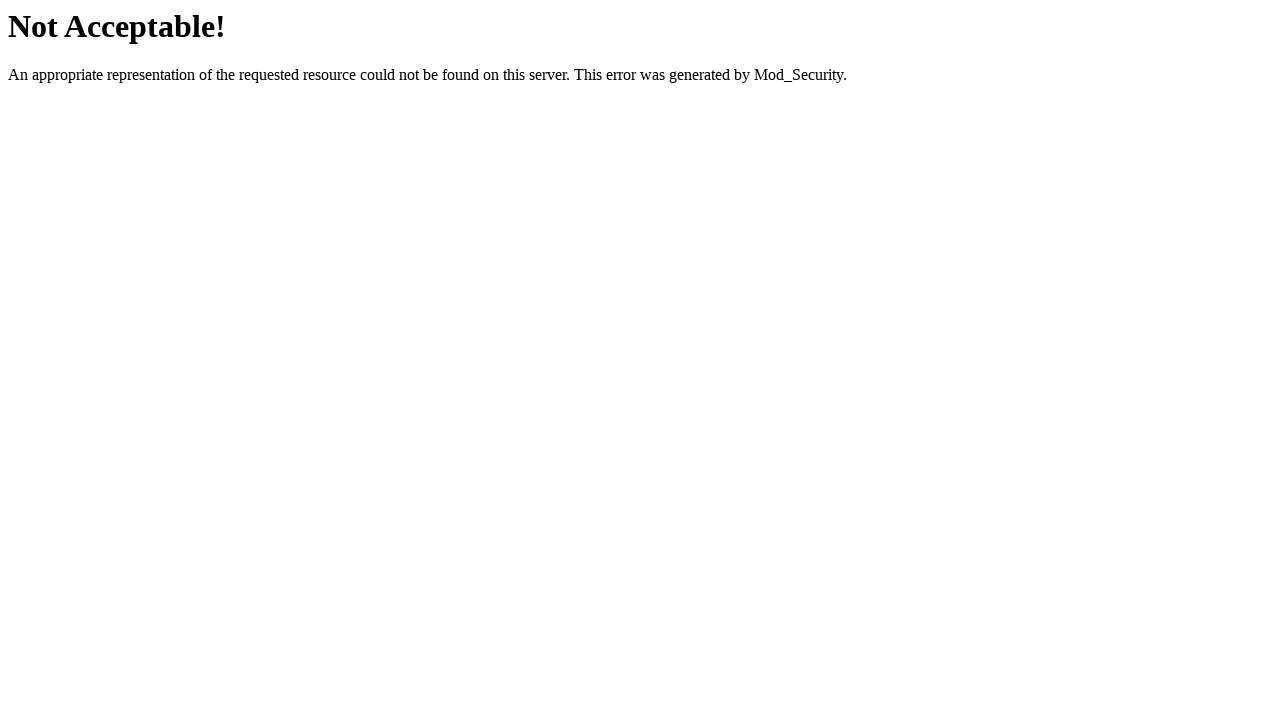

Set viewport size to 1920x1080 to maximize browser window
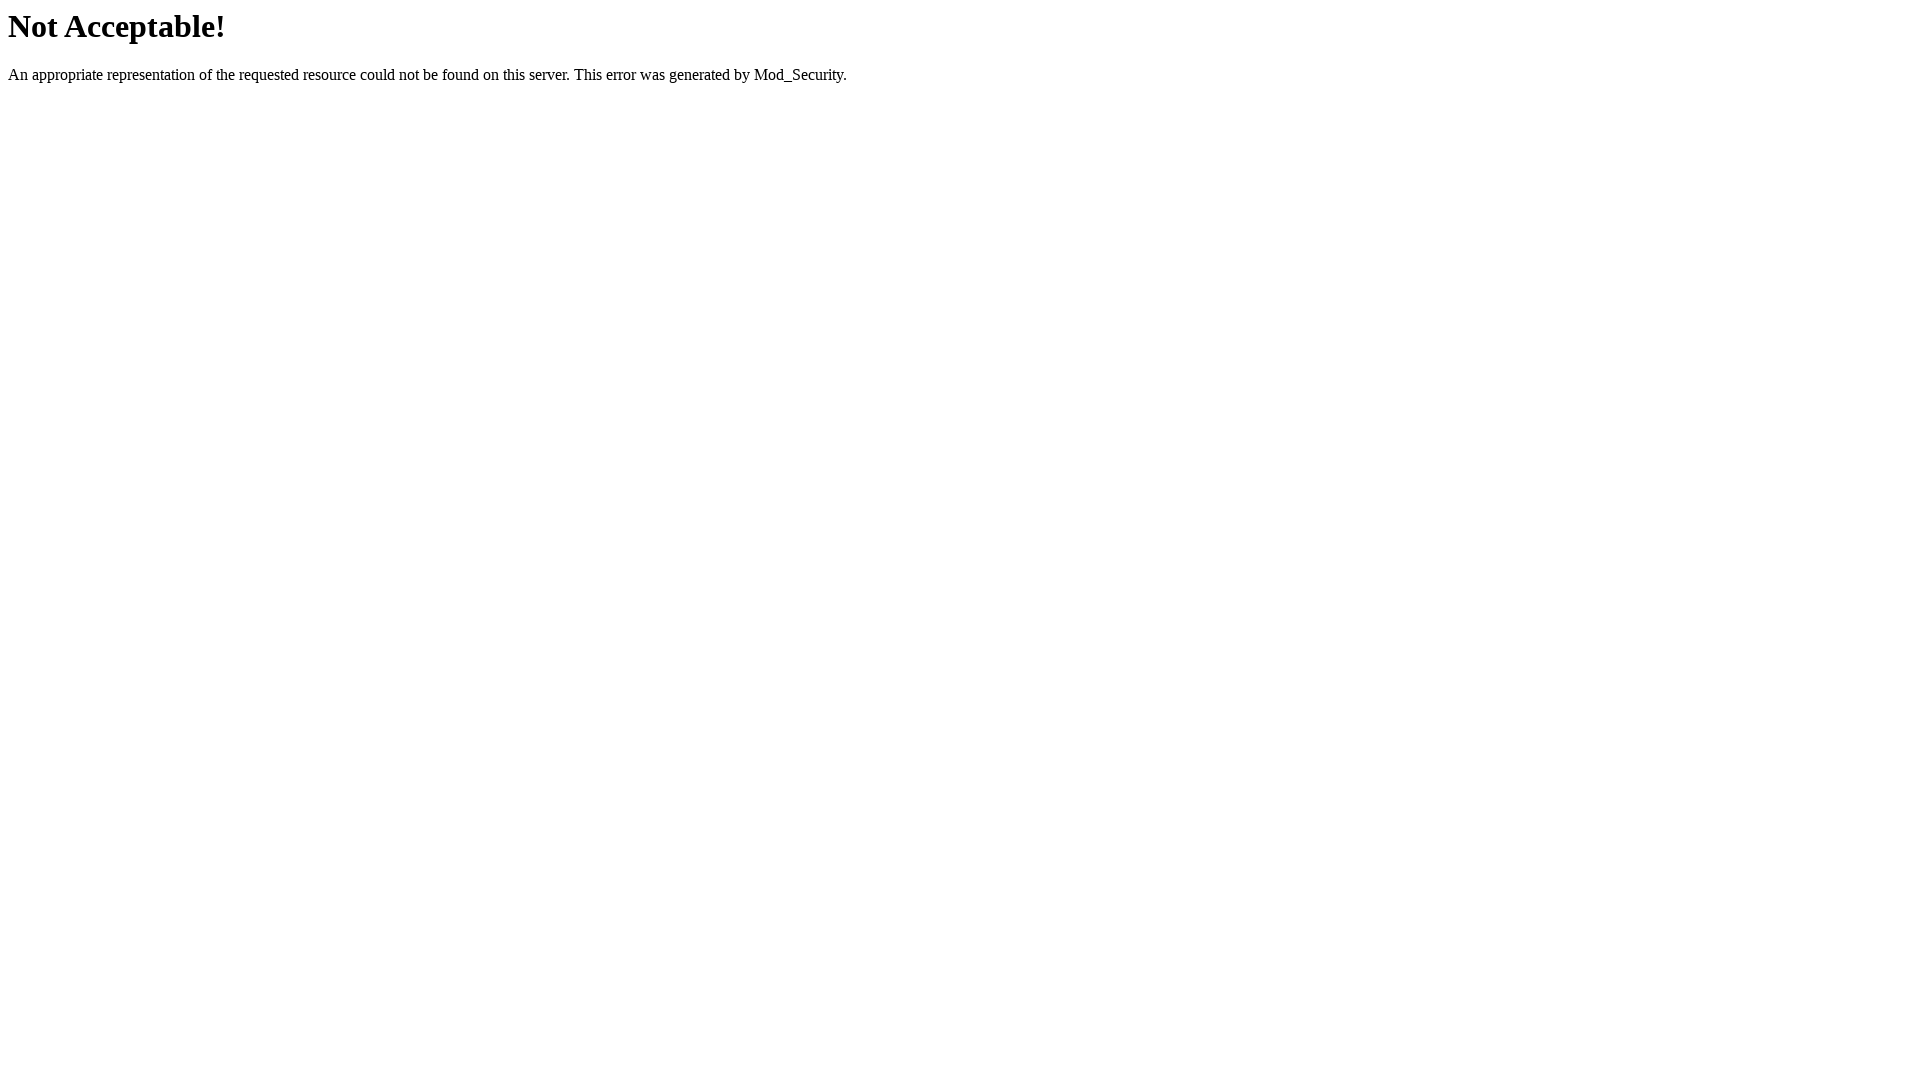

Waited for page to reach domcontentloaded state
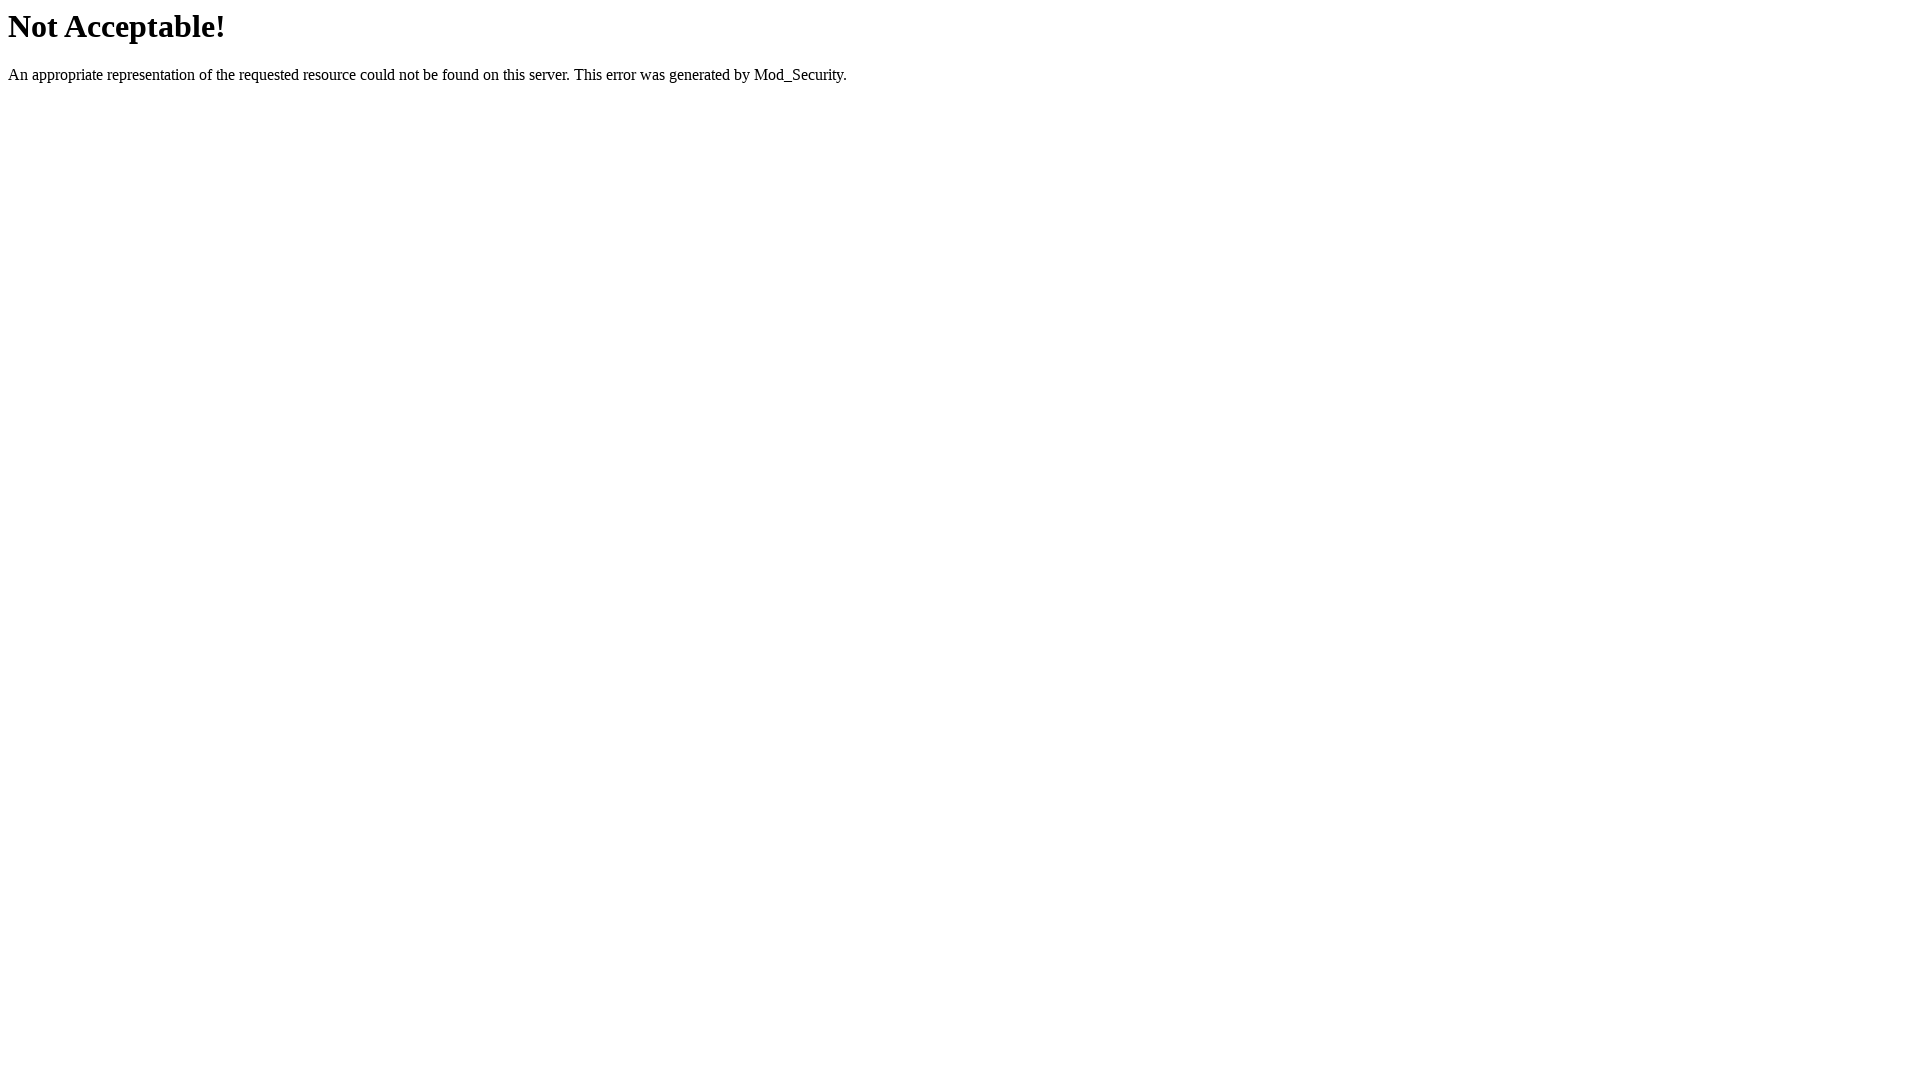

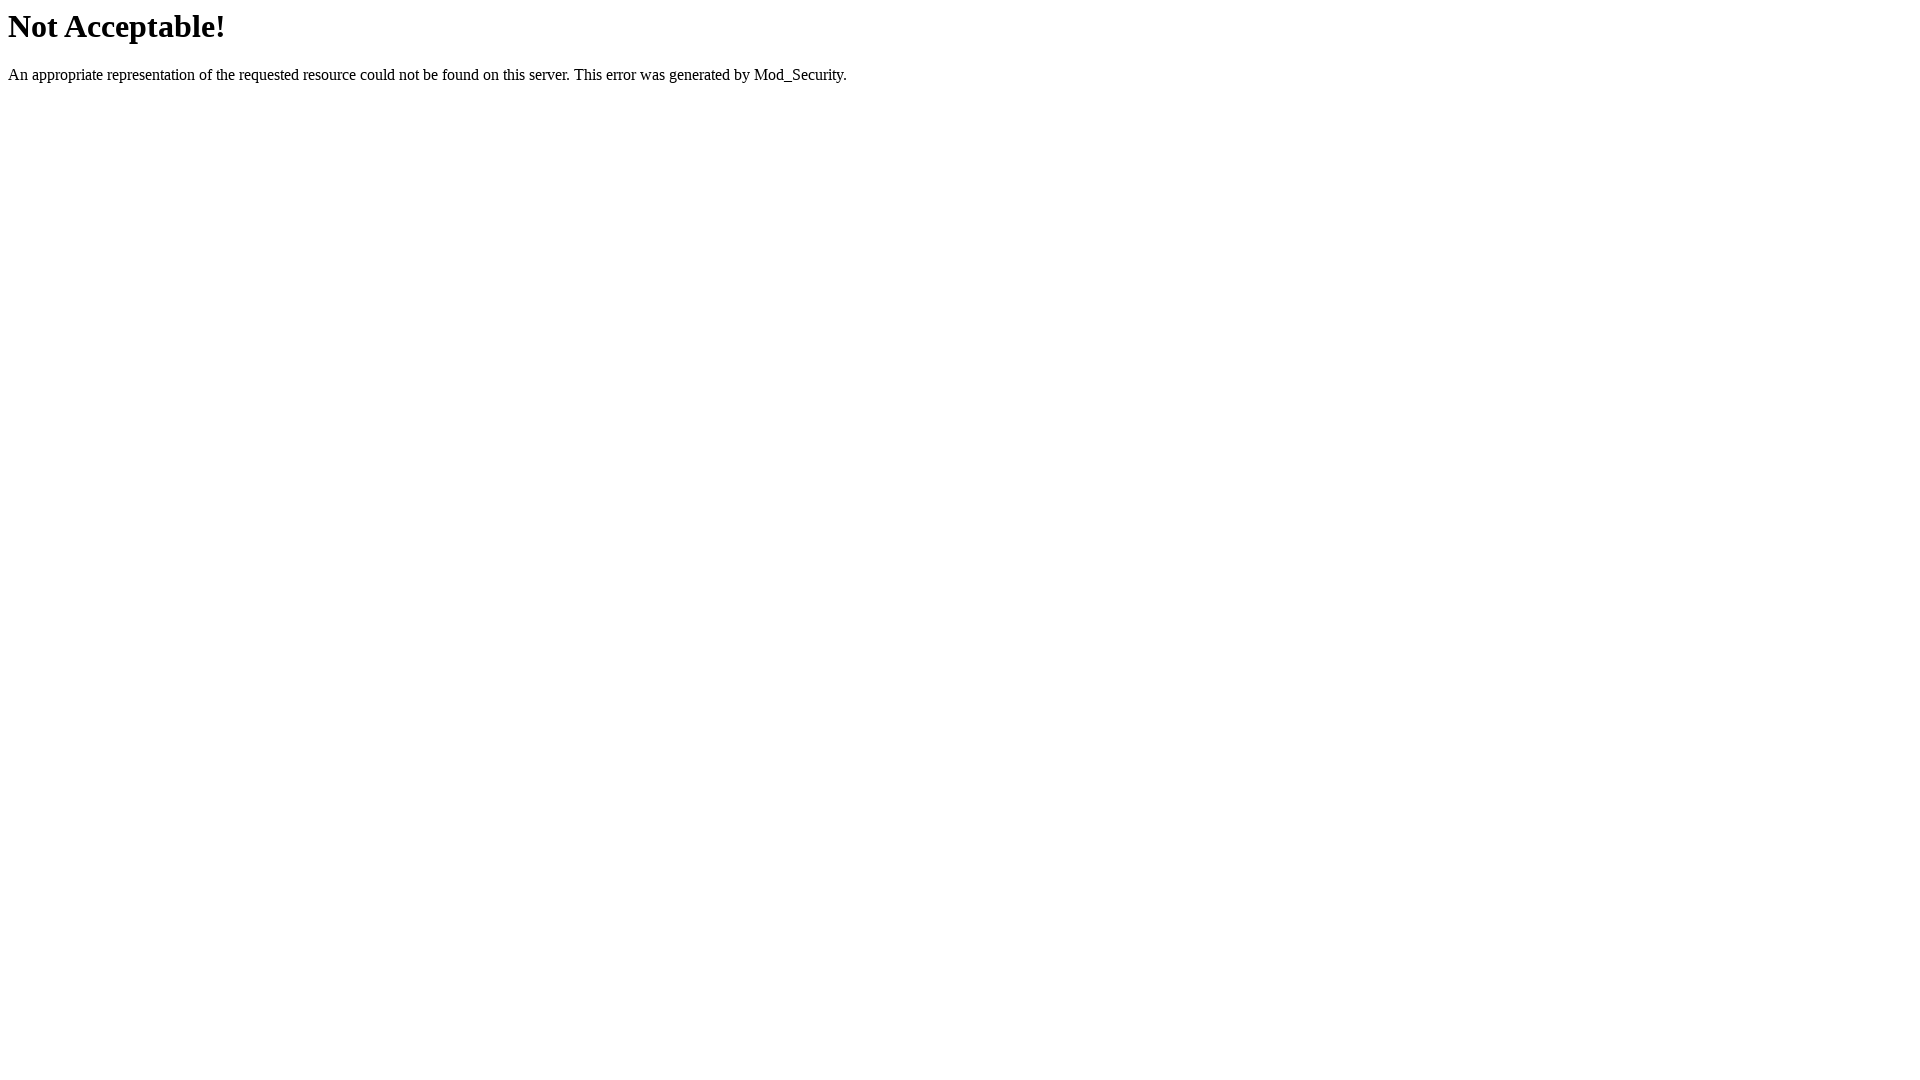